Tests a form on DemoQA by filling in full name, email, current address and permanent address fields

Starting URL: https://demoqa.com/text-box

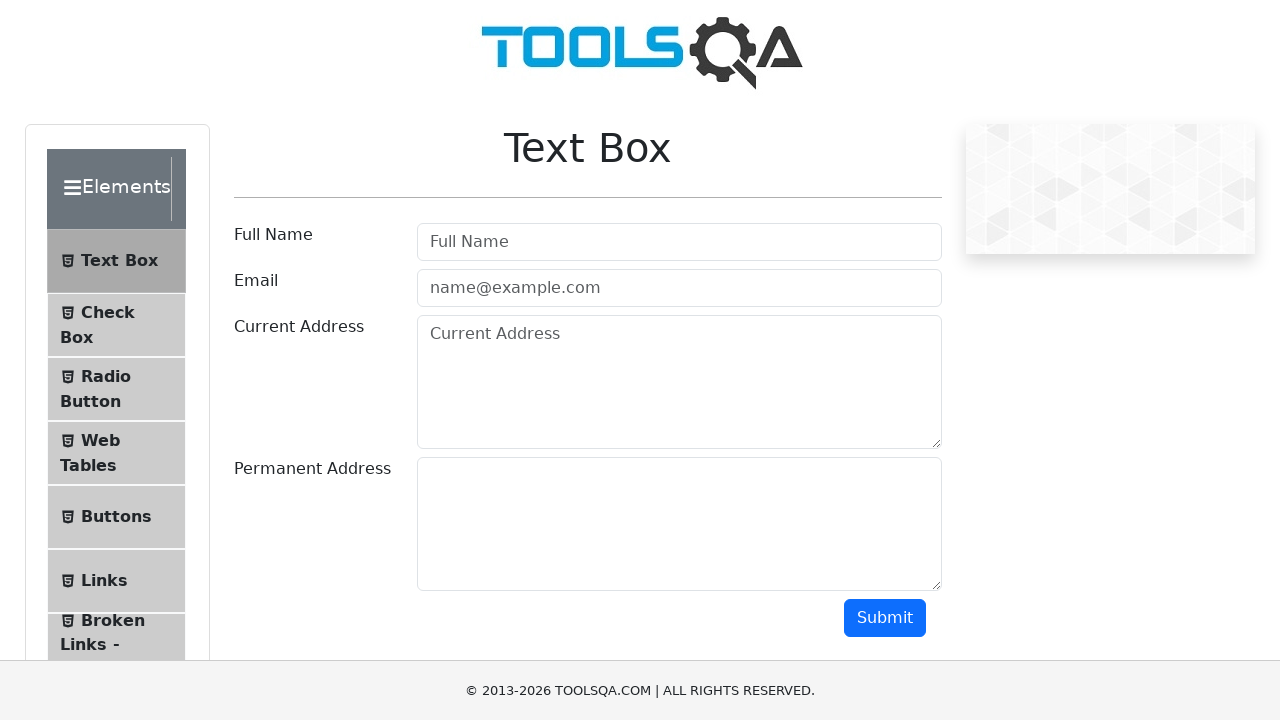

Filled Full Name field with 'Hoang Duc' on //input[@placeholder='Full Name']
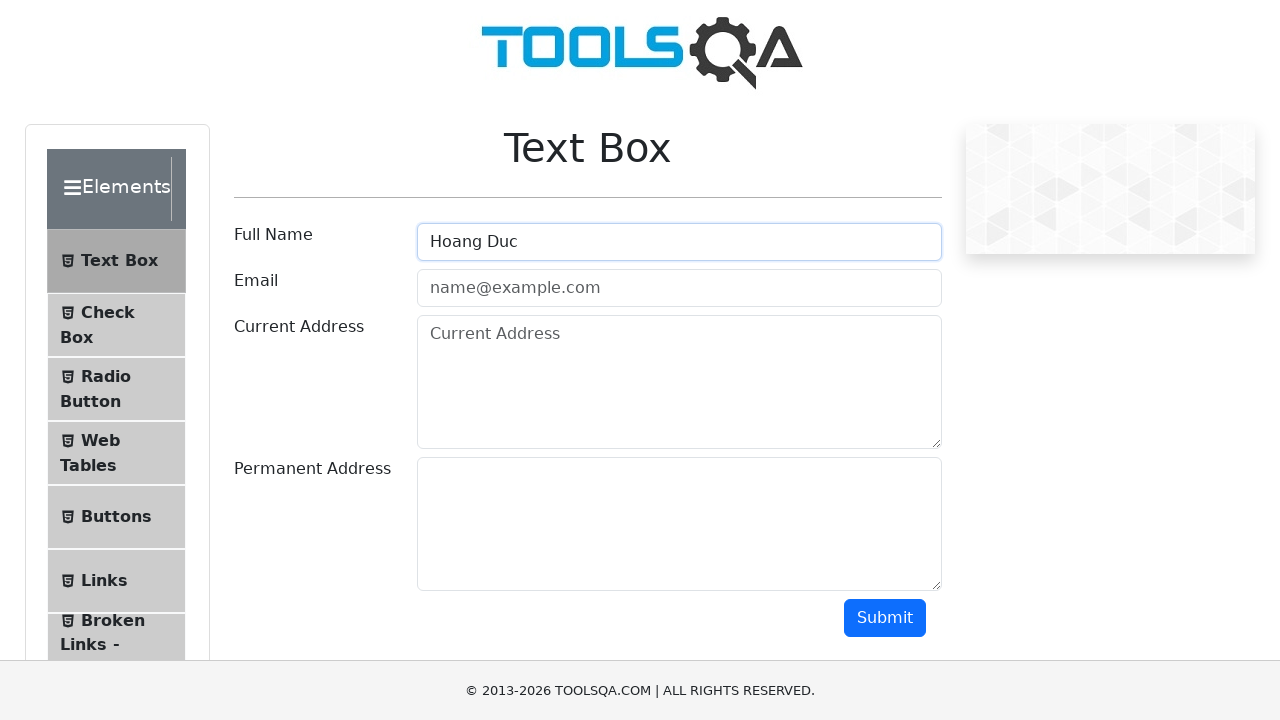

Filled Email field with 'hoangduc100498@gmail.com' on //input[@placeholder='name@example.com']
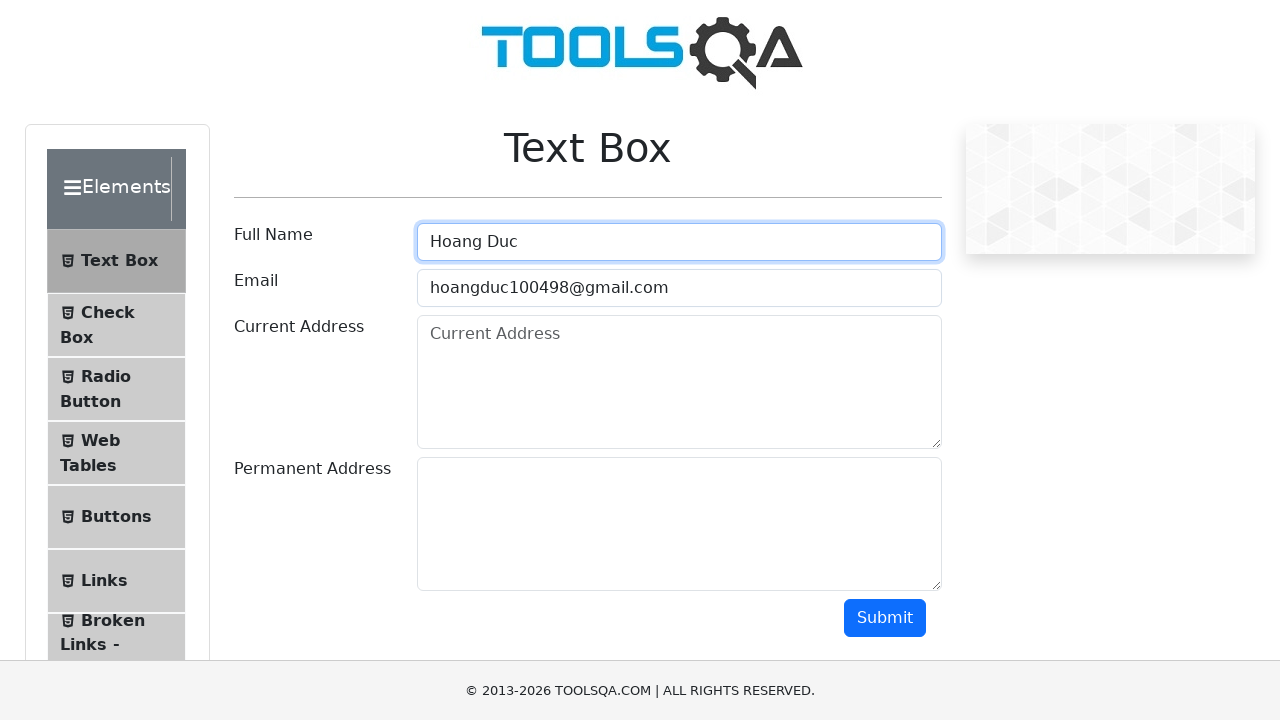

Filled Current Address field with 'abc' on //textarea[@id='currentAddress']
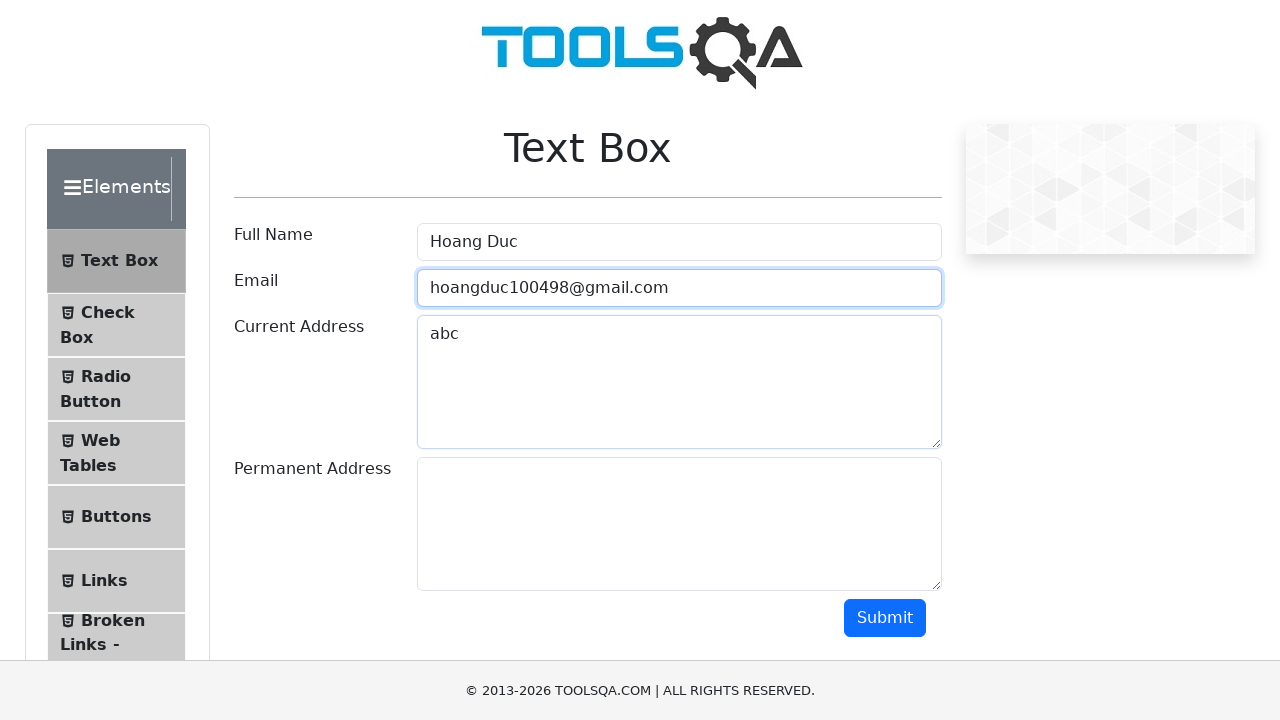

Filled Permanent Address field with 'abcde' on //textarea[@id='permanentAddress']
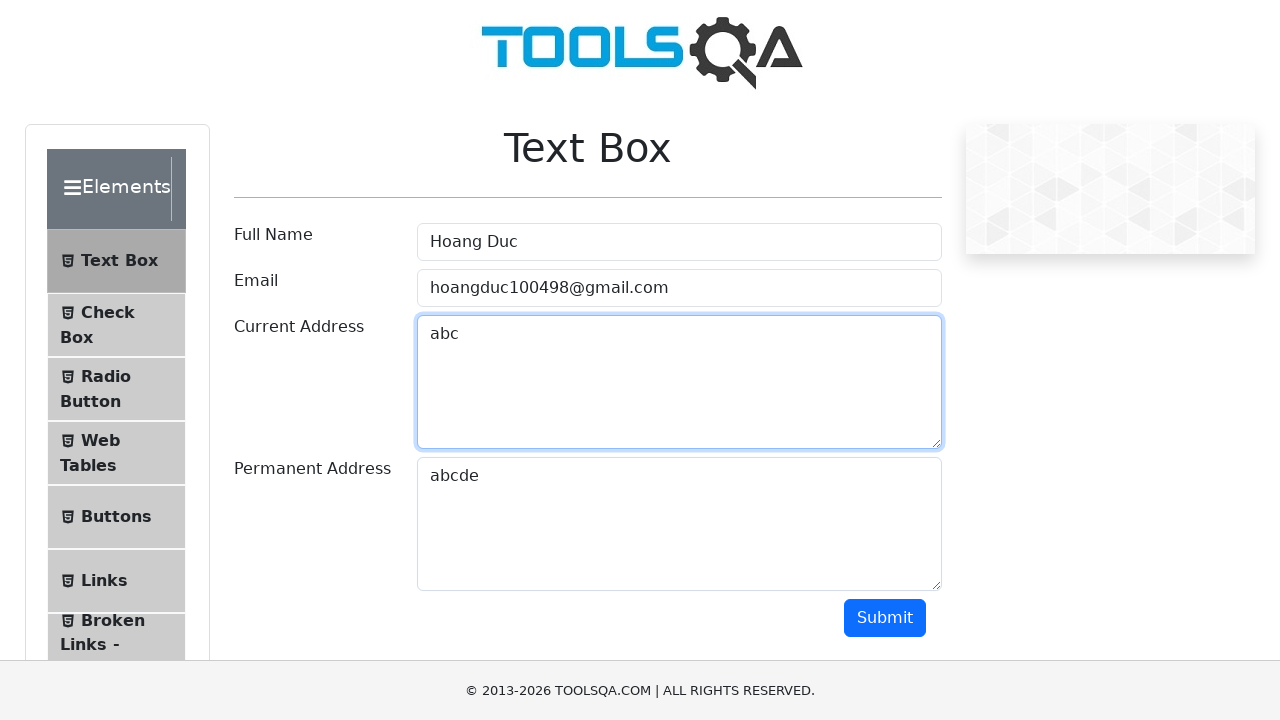

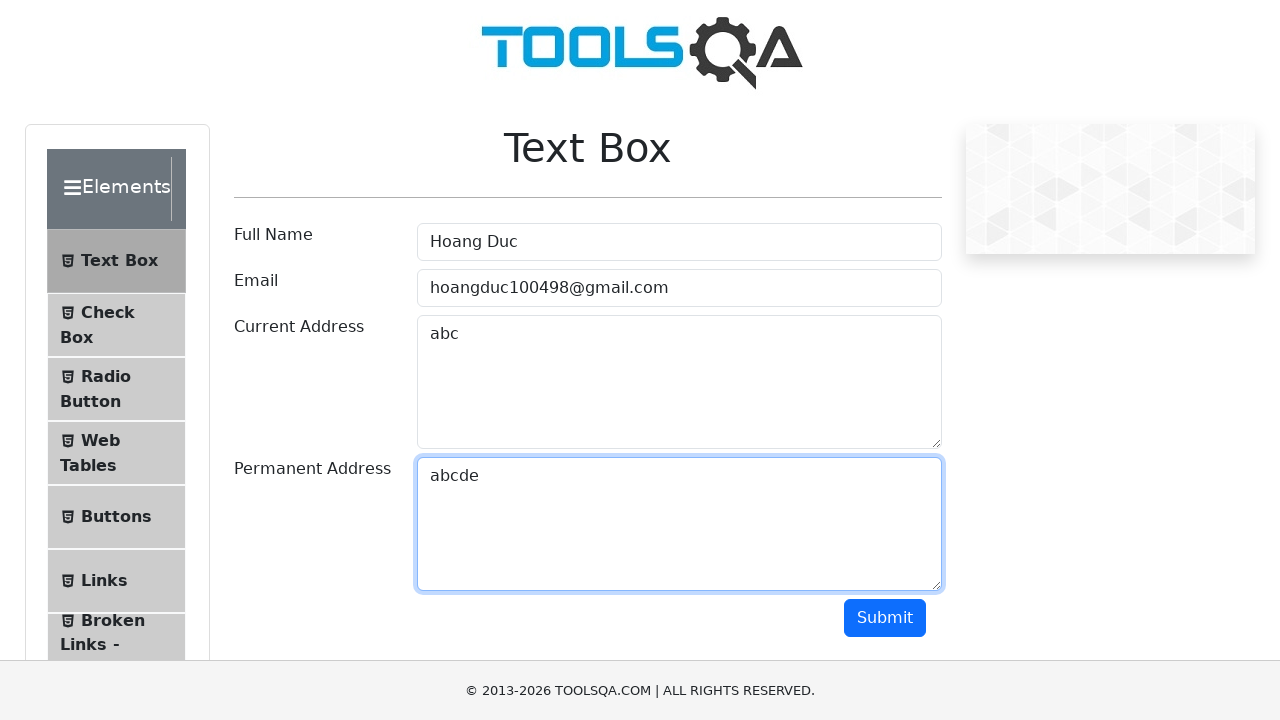